Navigates to SpiceJet airline website and maximizes the browser window to verify the page loads correctly

Starting URL: https://www.spicejet.com

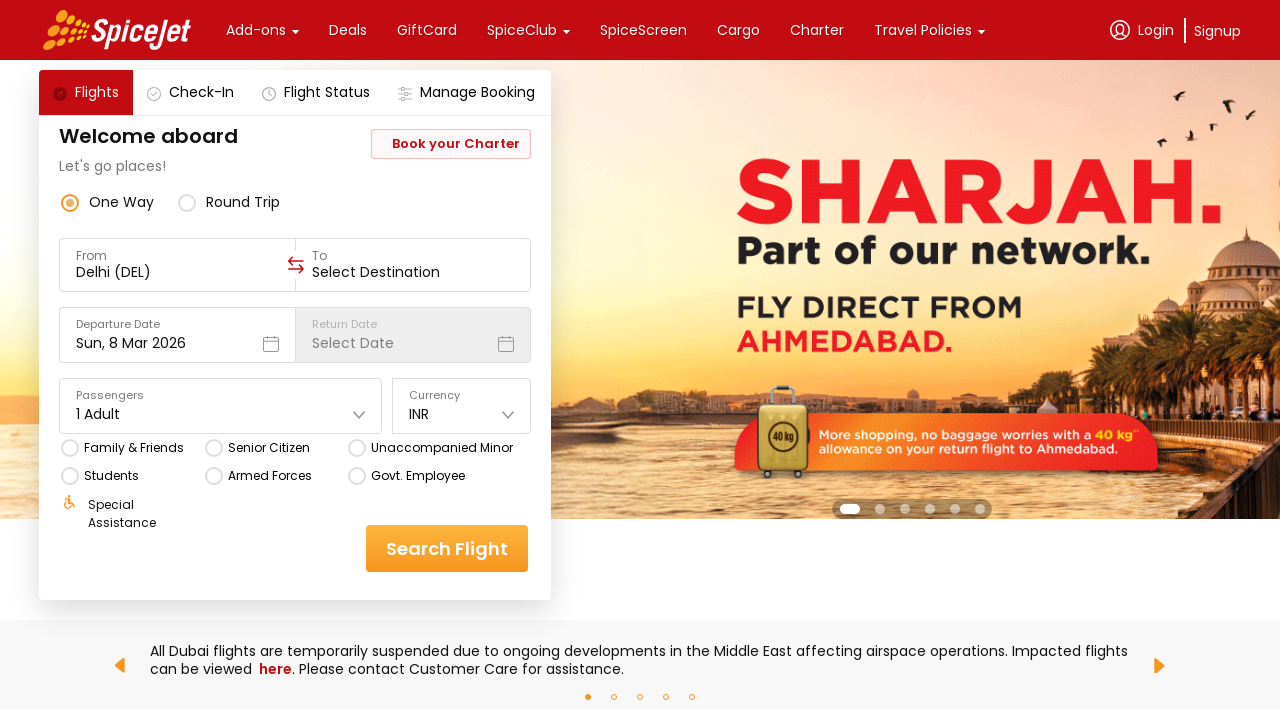

Navigated to SpiceJet airline website
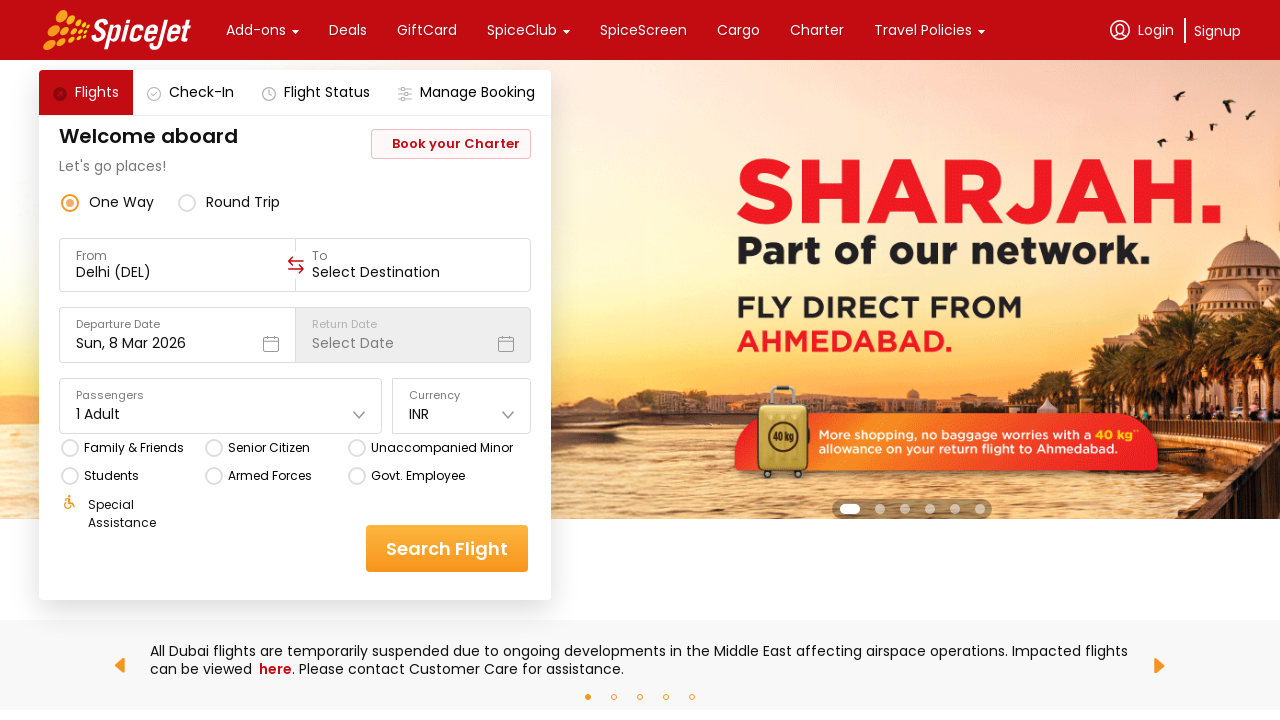

Maximized browser window to 1920x1080
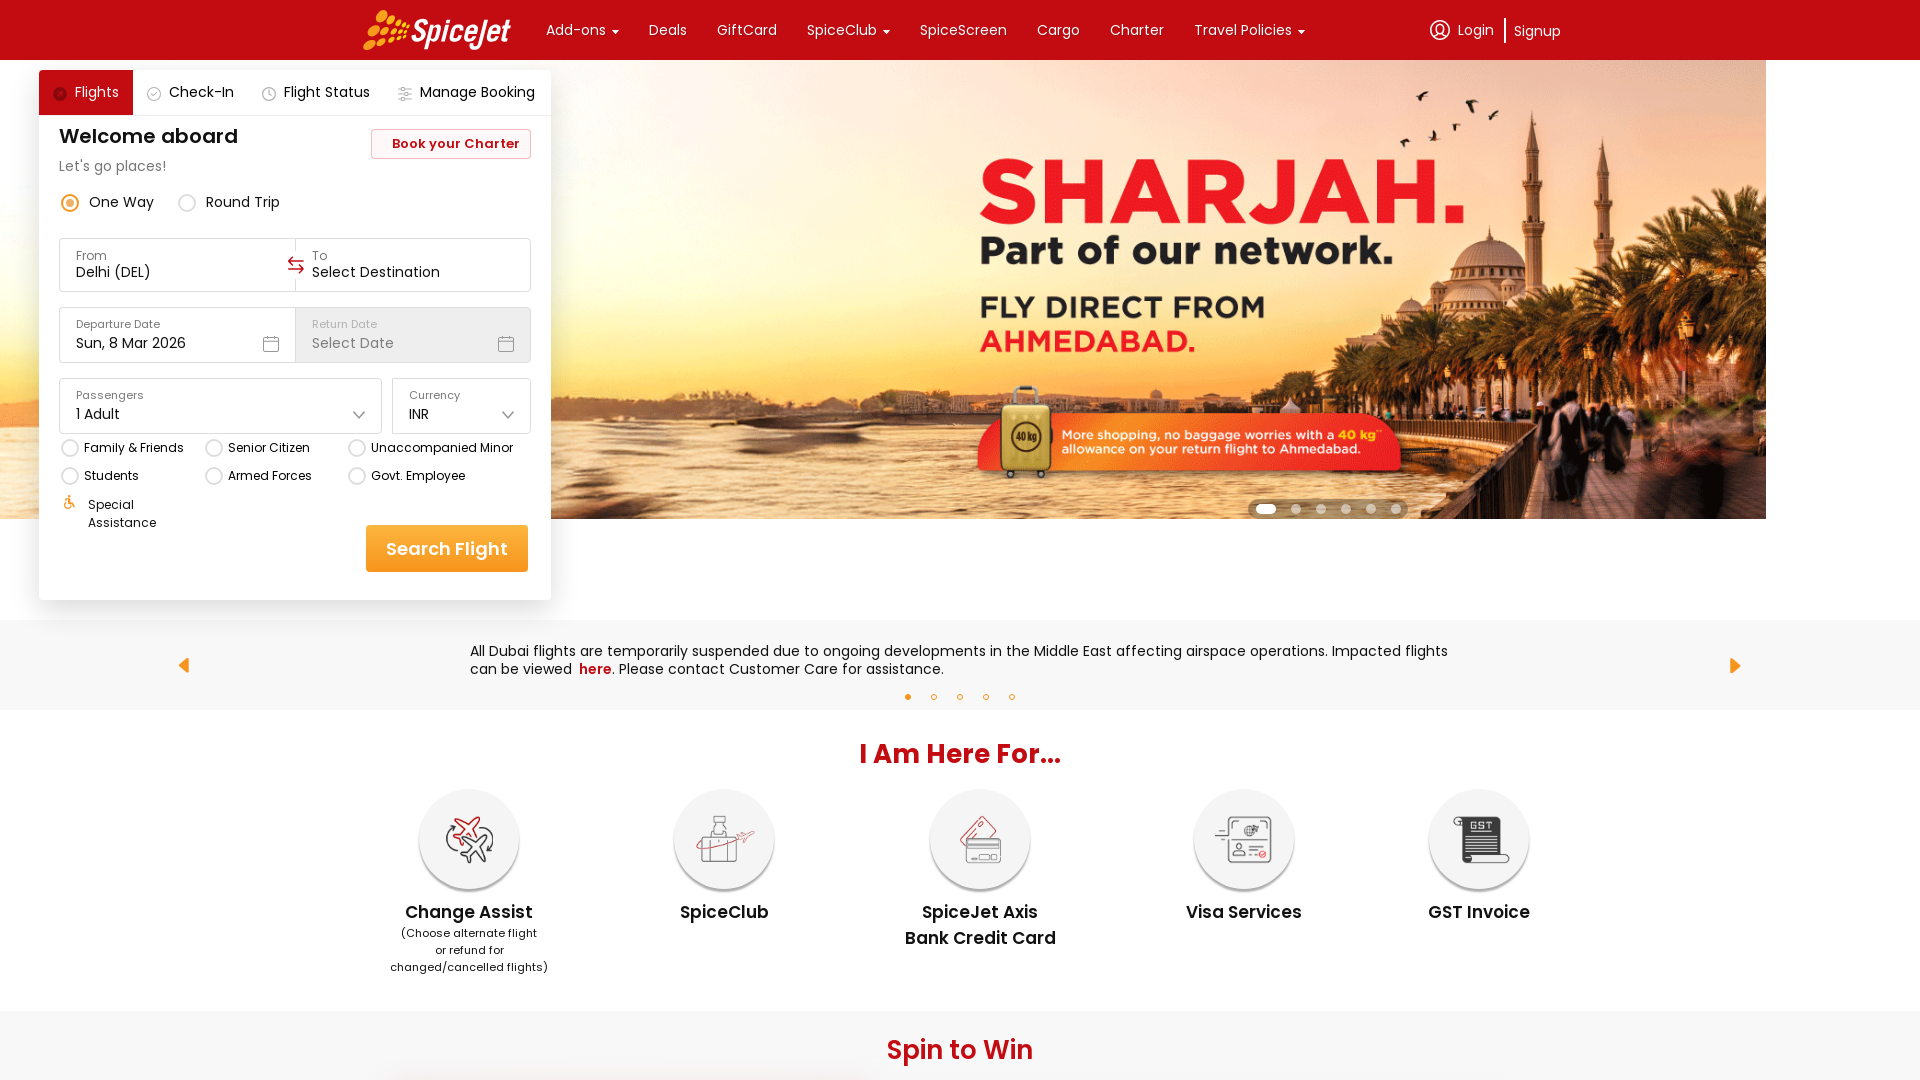

Page fully loaded with networkidle state
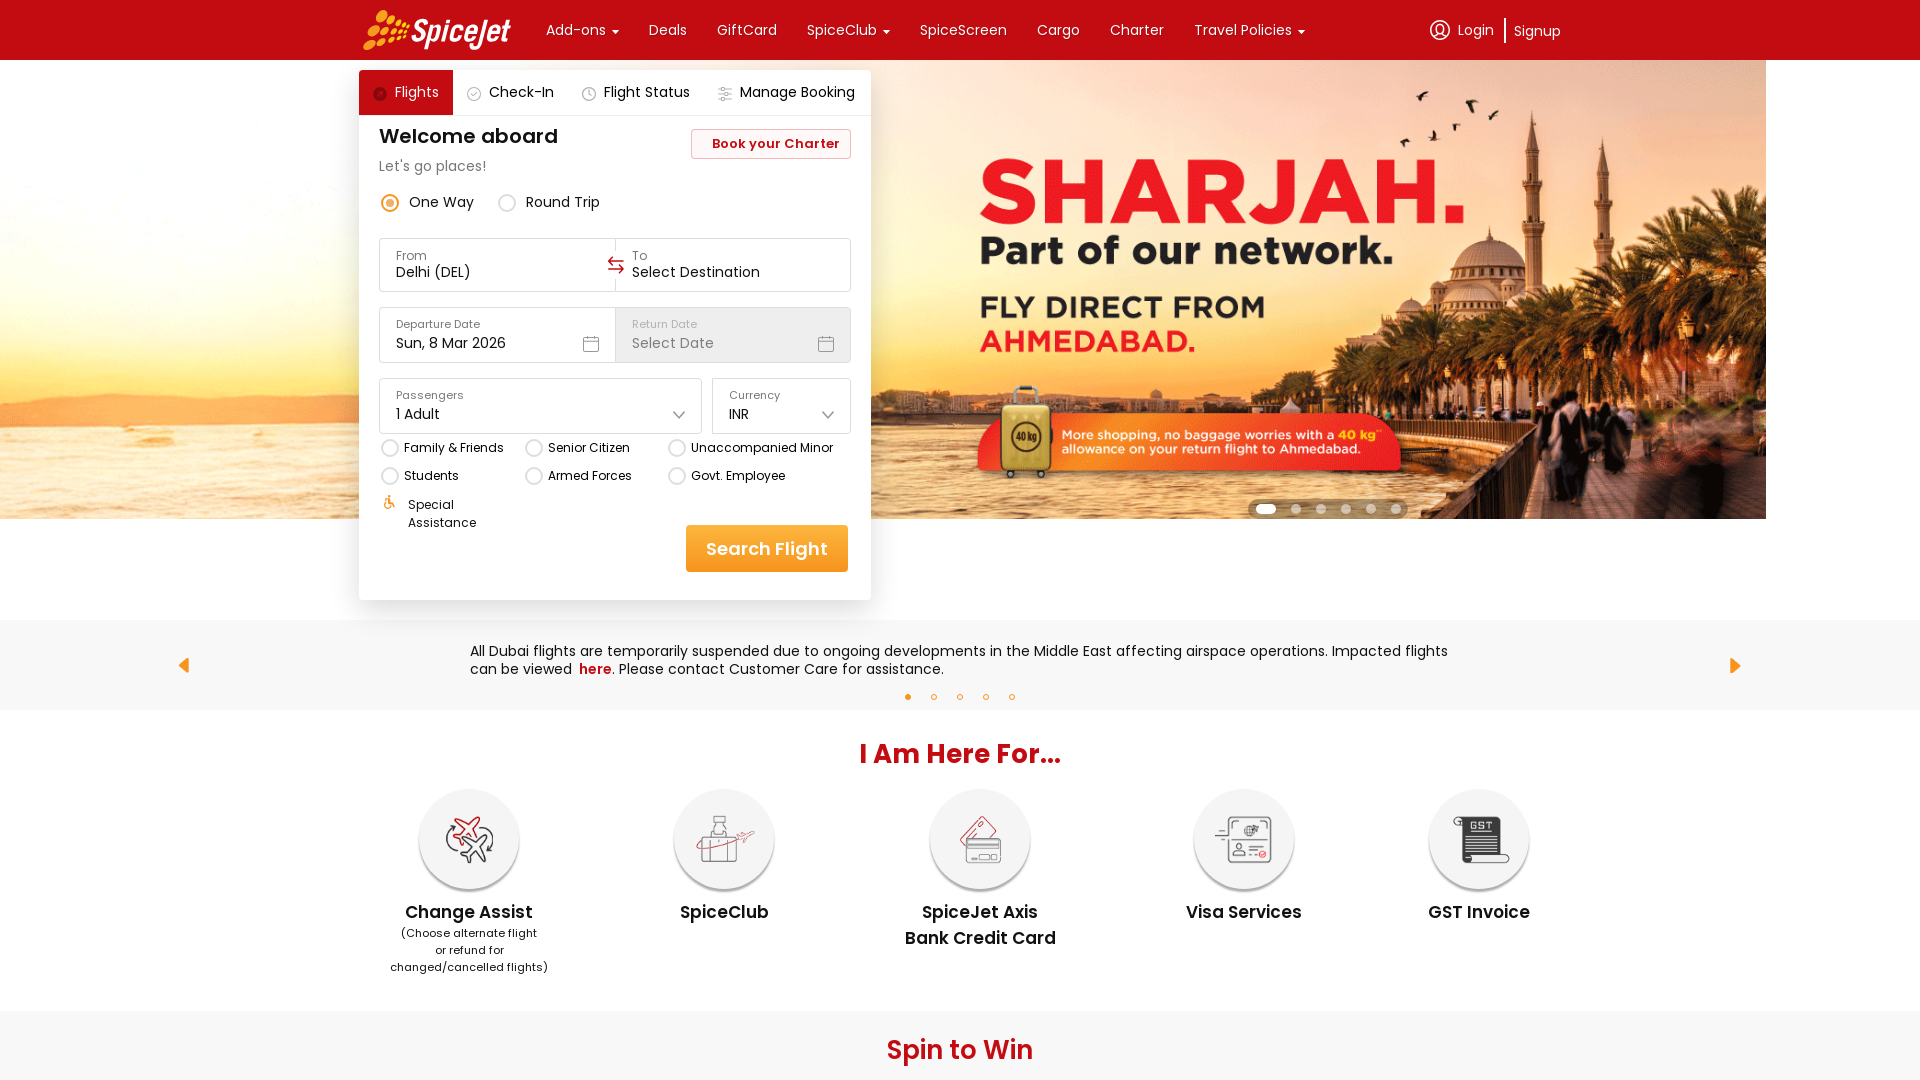

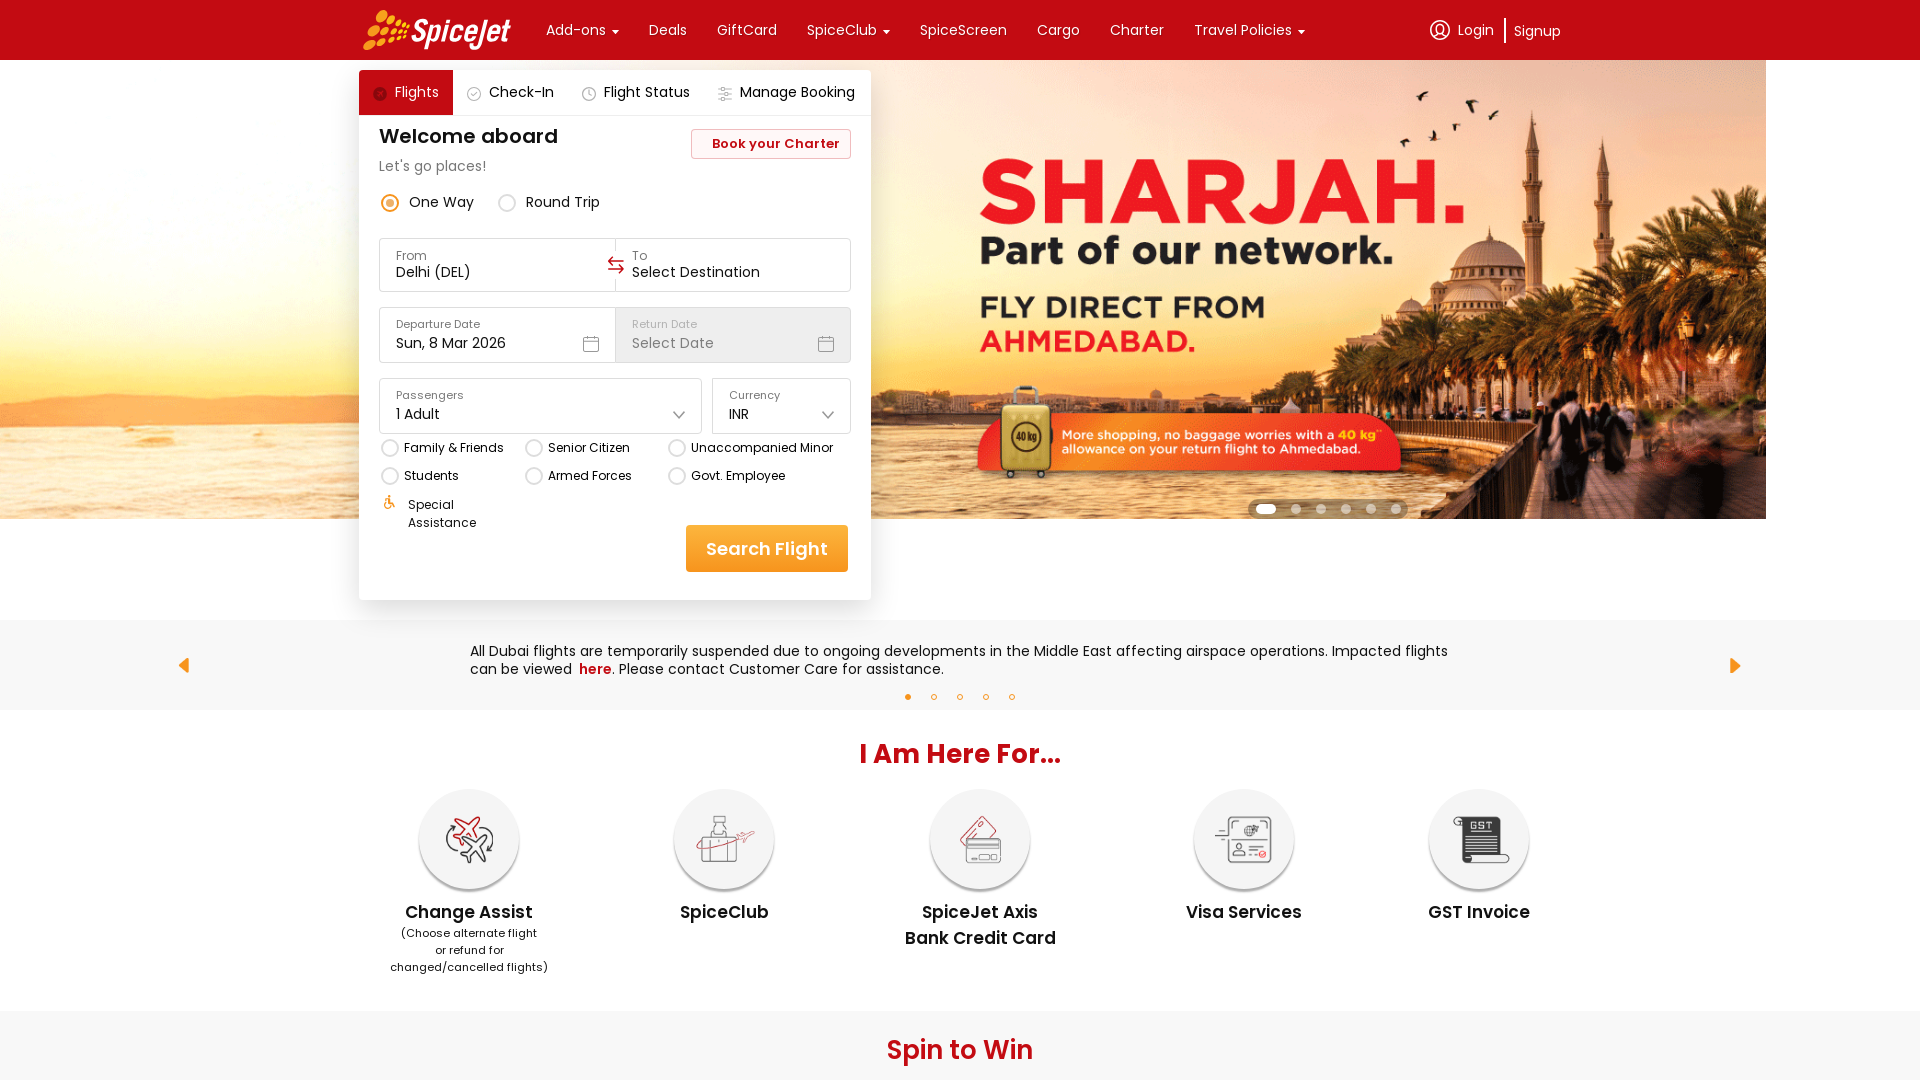